Tests opening a popup window, clicking a link in the popup, closing it, and then selecting a radio button on the original page

Starting URL: https://rahulshettyacademy.com/AutomationPractice/

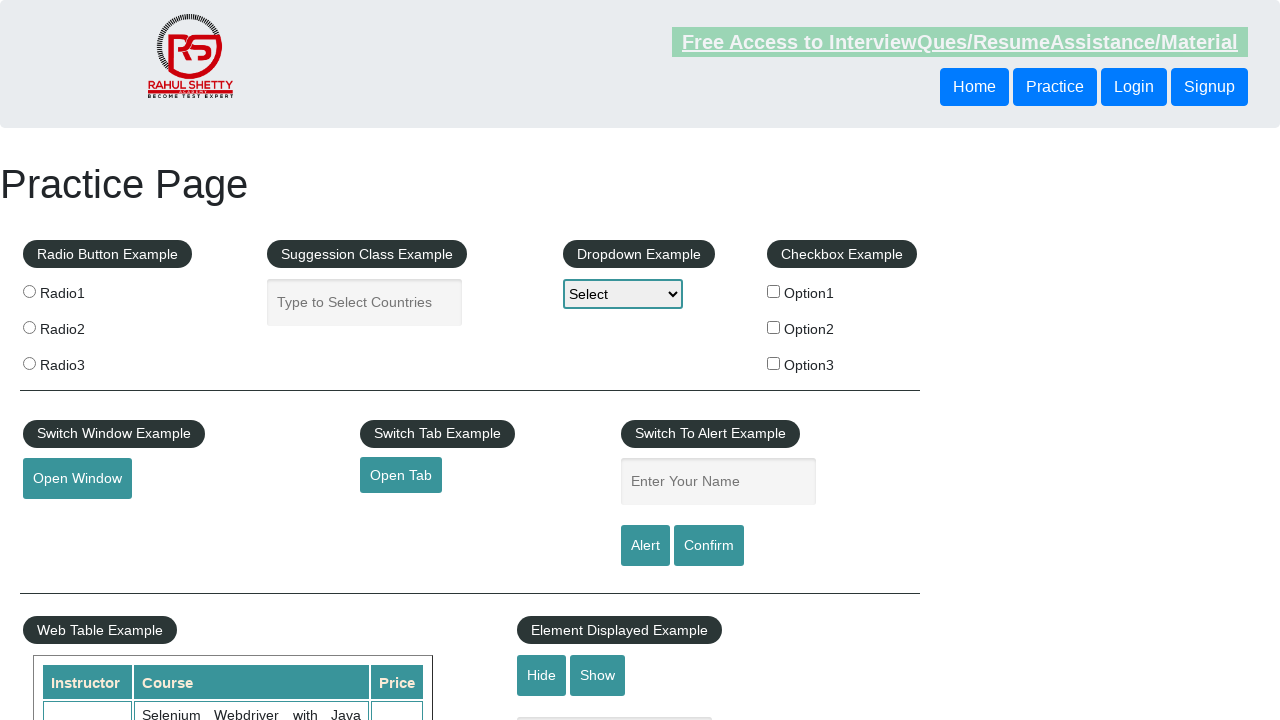

Clicked 'Open Window' button and popup opened at (77, 479) on internal:role=button[name="Open Window"i]
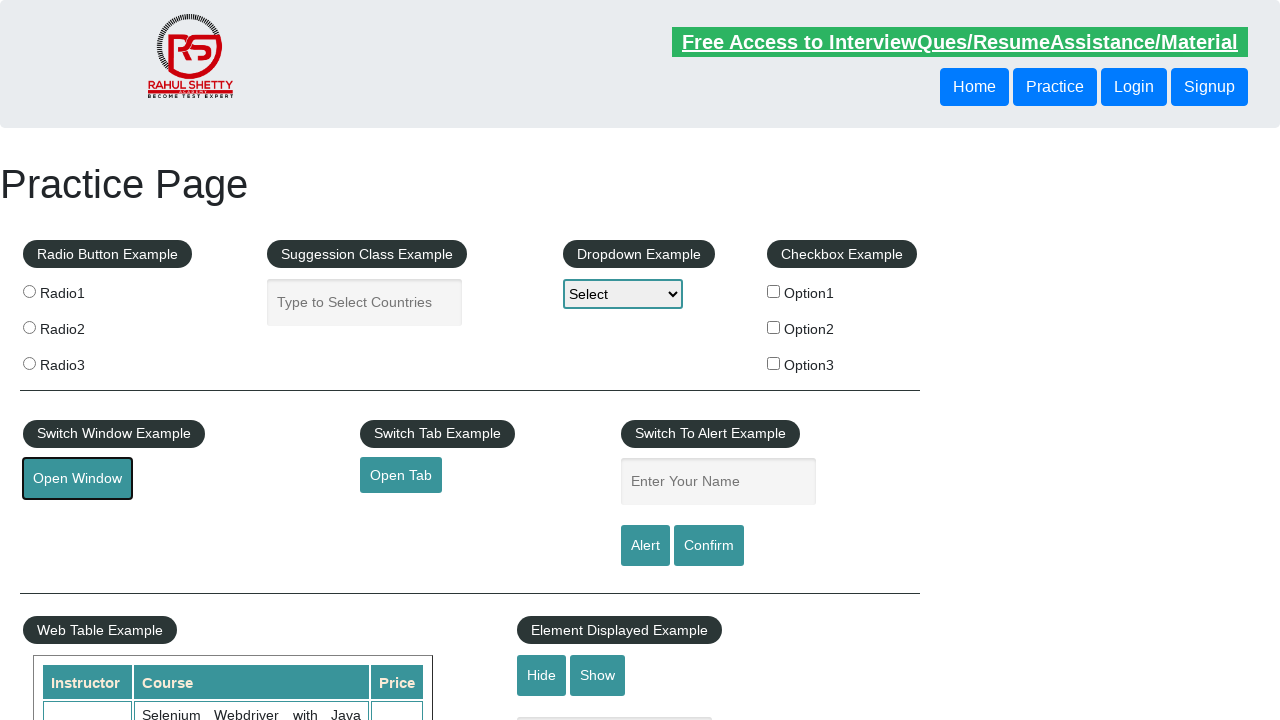

Captured the new popup window page object
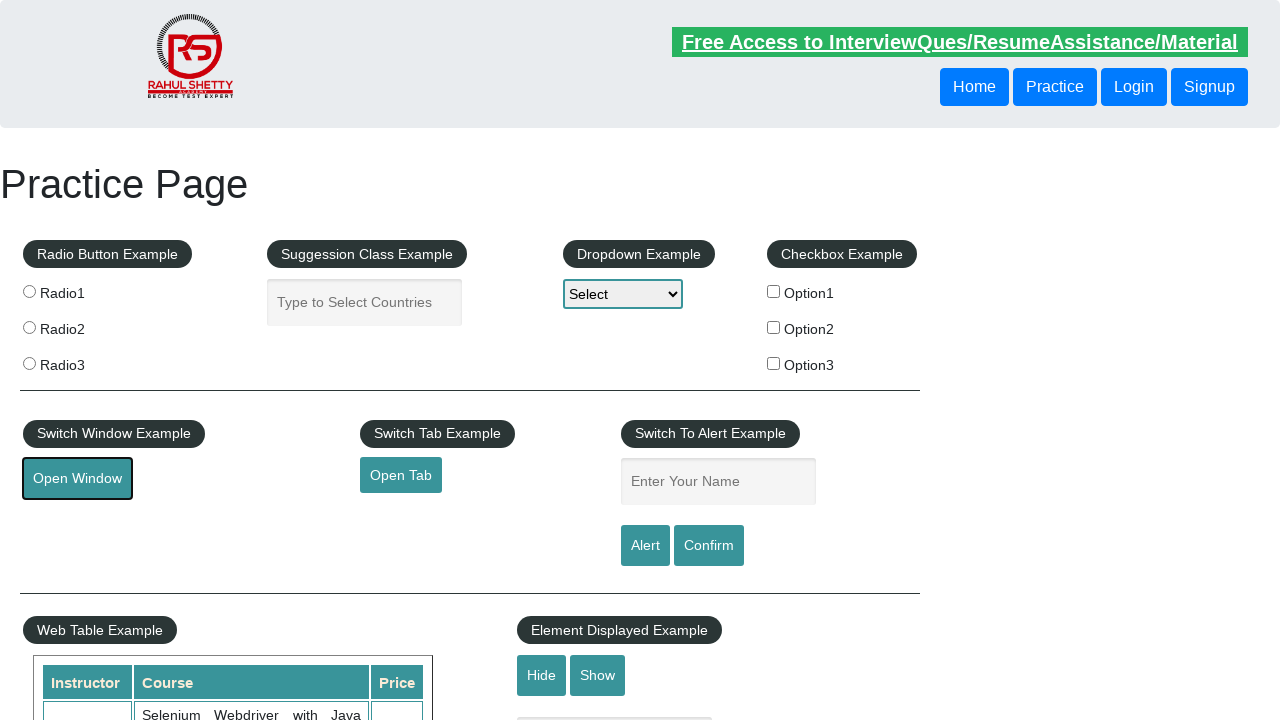

Clicked 'Access all our Courses' link in the popup at (1052, 124) on internal:role=link[name="Access all our Courses"i]
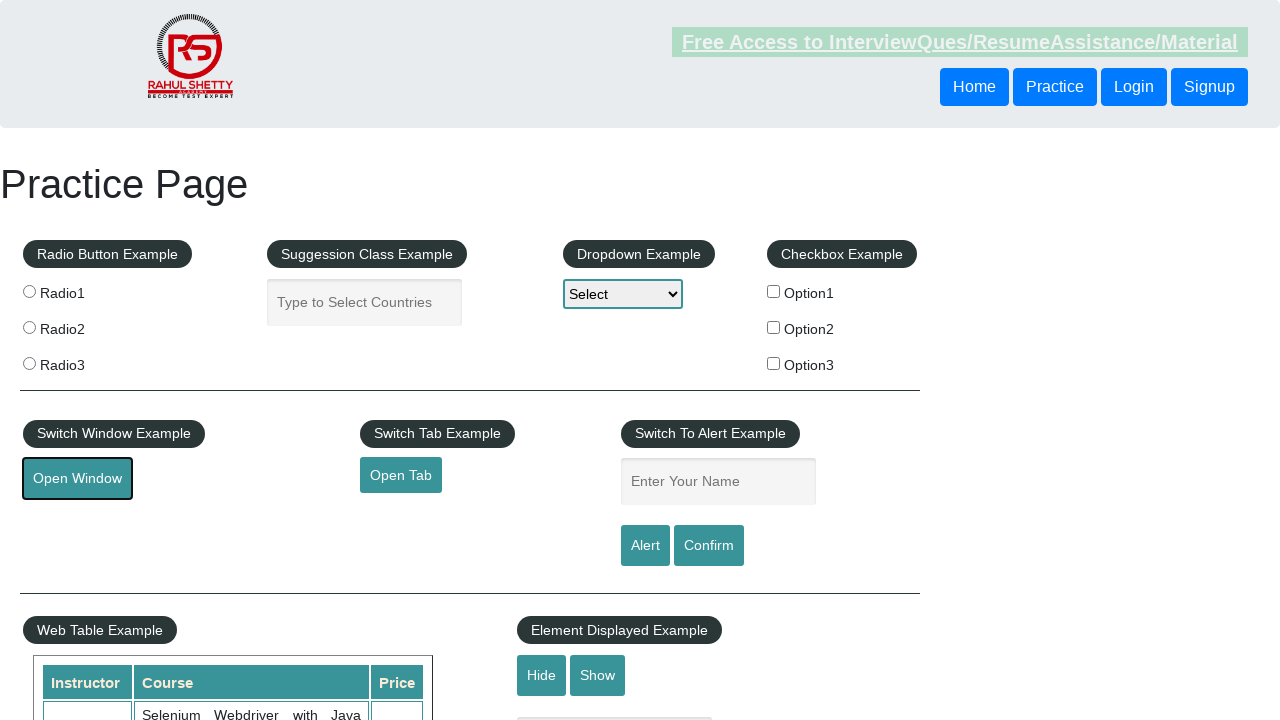

Closed the popup window
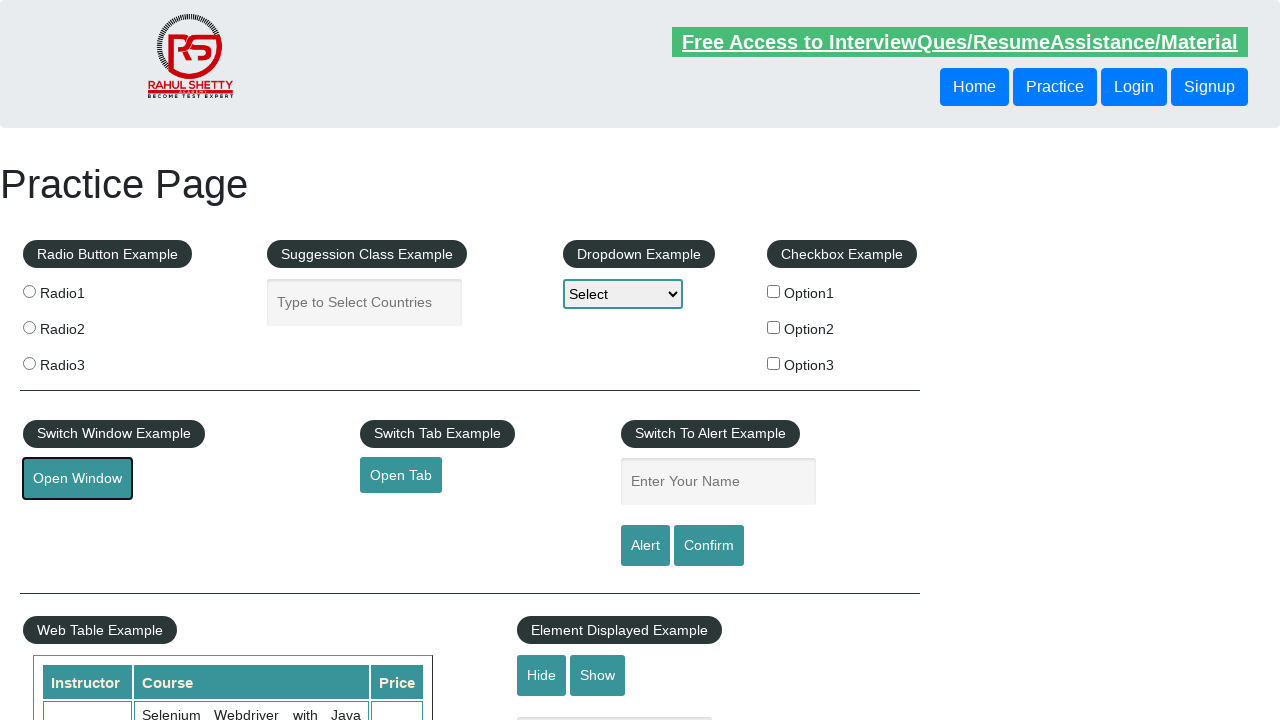

Selected Radio1 radio button on the original page at (29, 291) on label >> internal:has-text="Radio1"i >> internal:role=radio
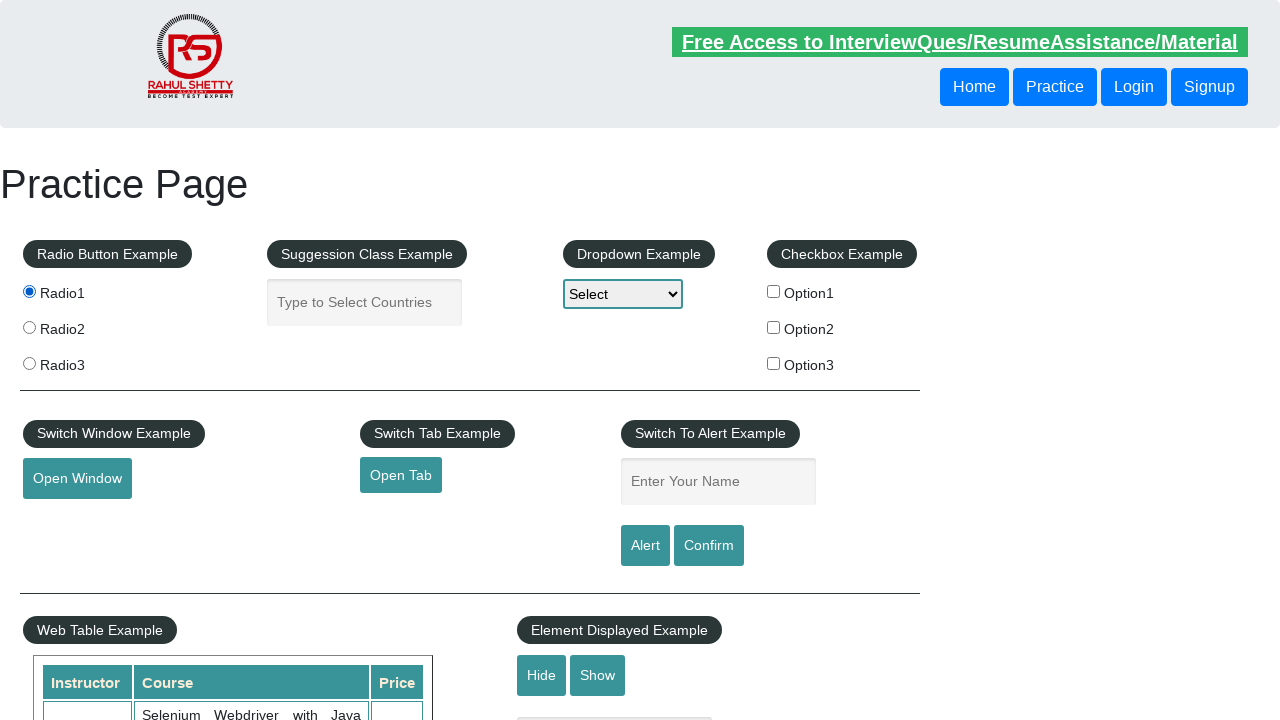

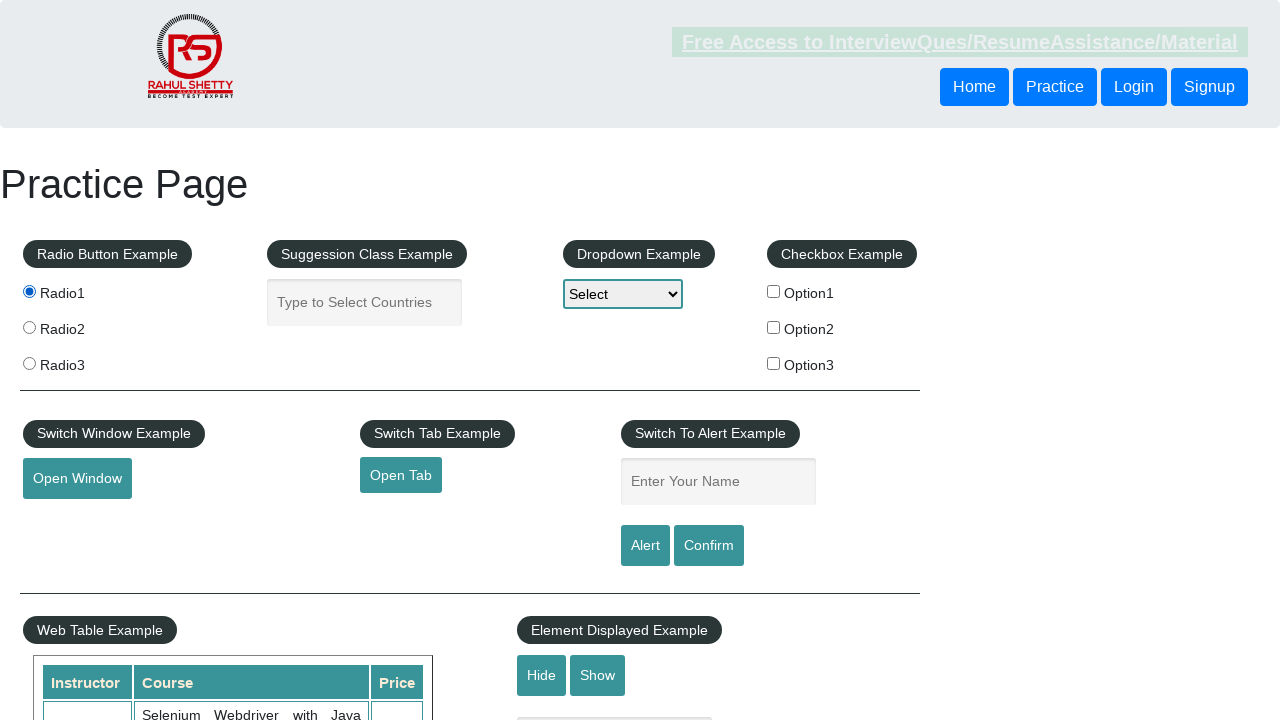